Tests JavaScript alert handling functionality including accepting an alert box, dismissing a confirm dialog, and entering text into a prompt dialog then accepting it.

Starting URL: https://www.leafground.com/alert.xhtml

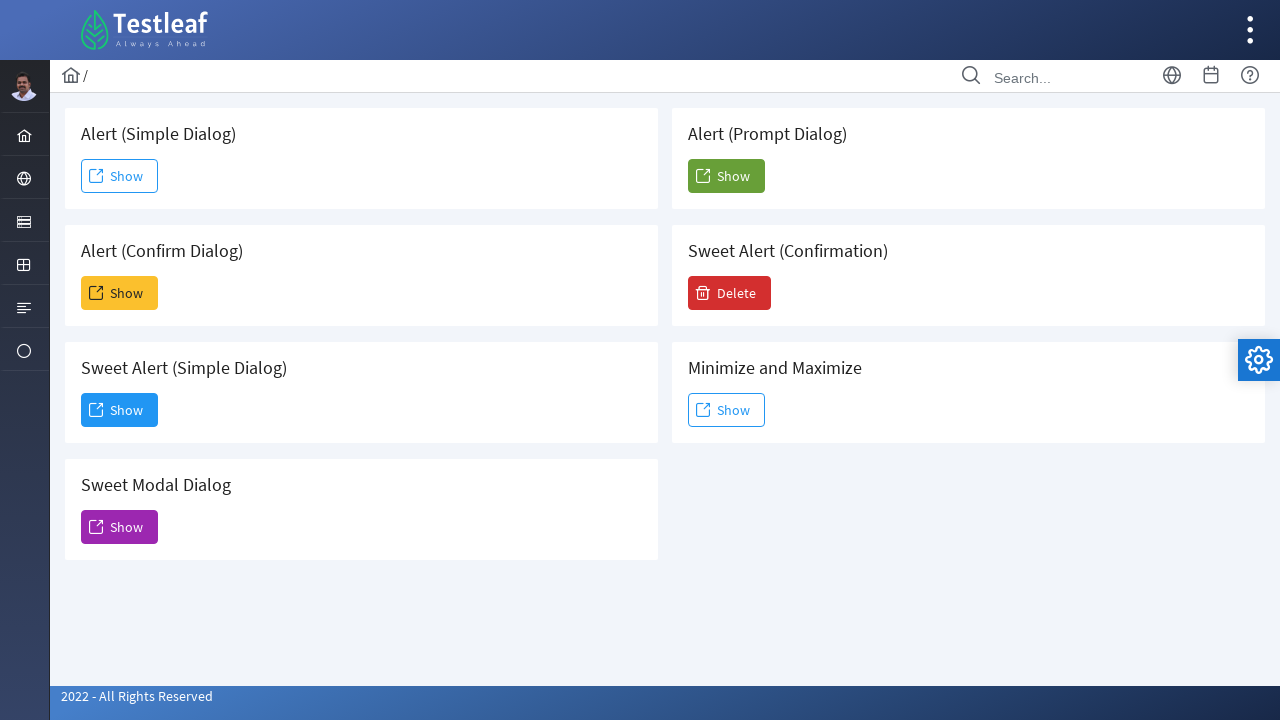

Clicked the alert box button at (120, 176) on #j_idt88\:j_idt91
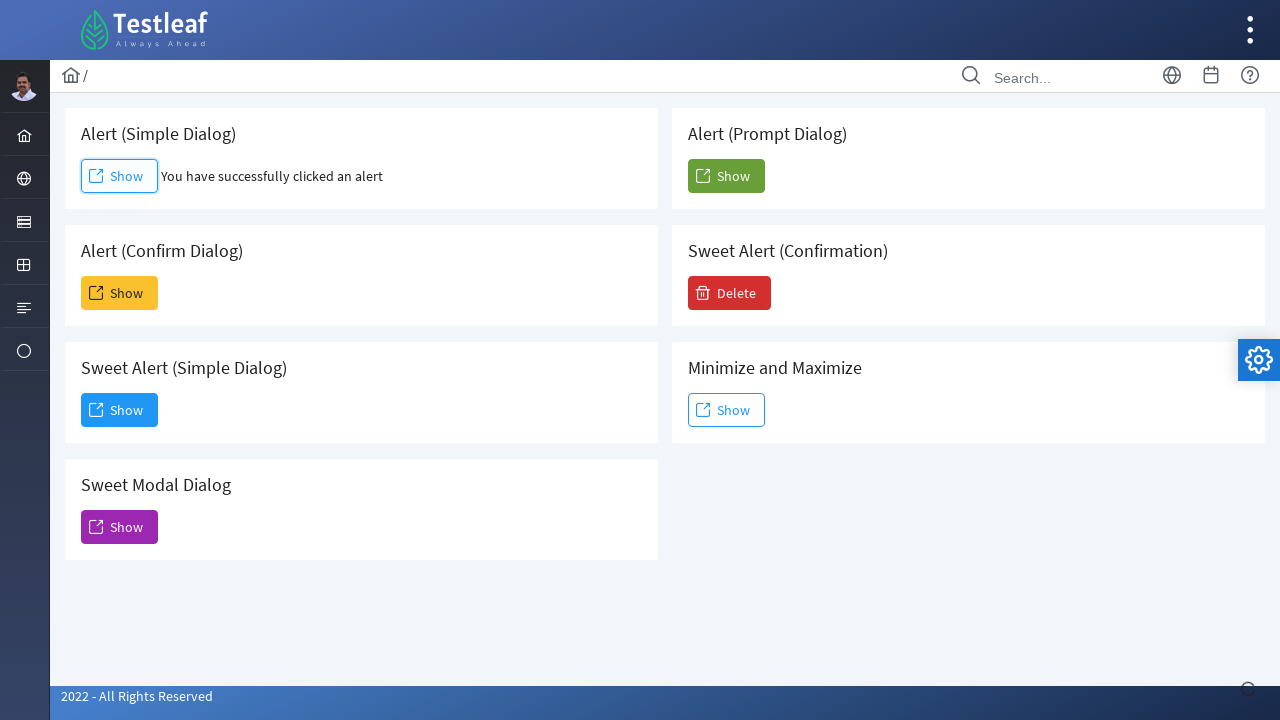

Set up dialog handler to accept alert
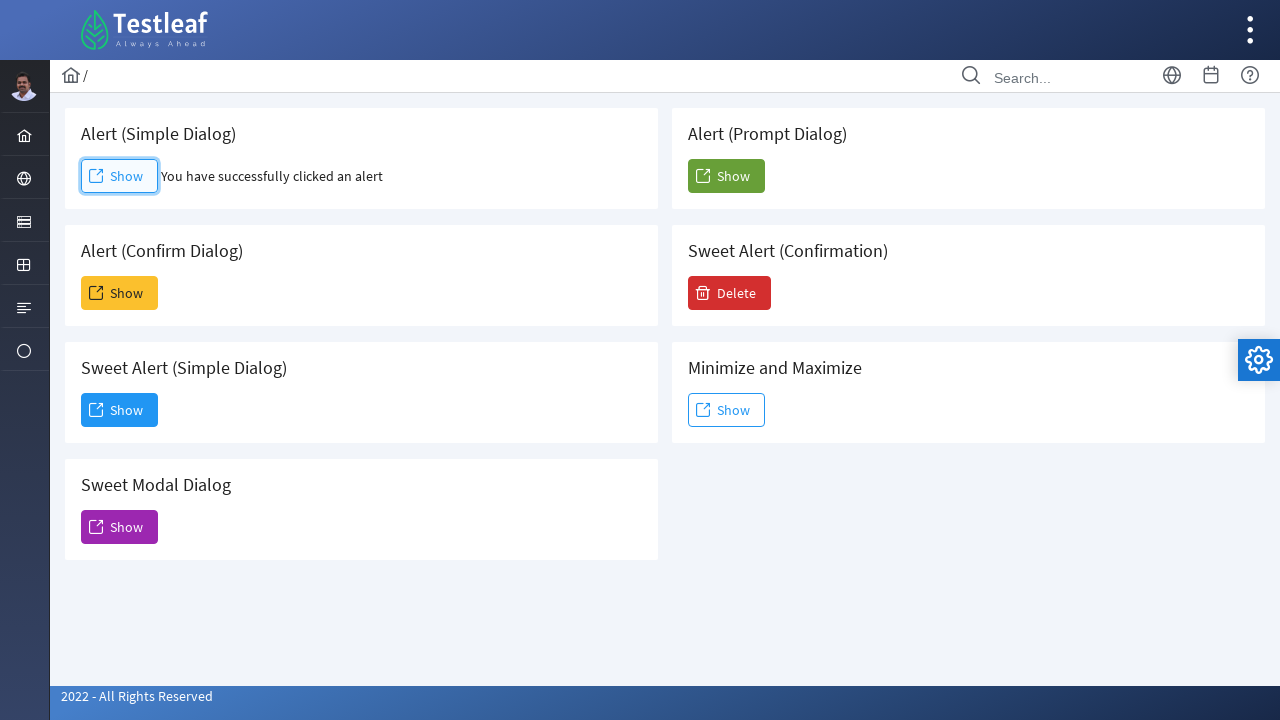

Alert box accepted and dismissed
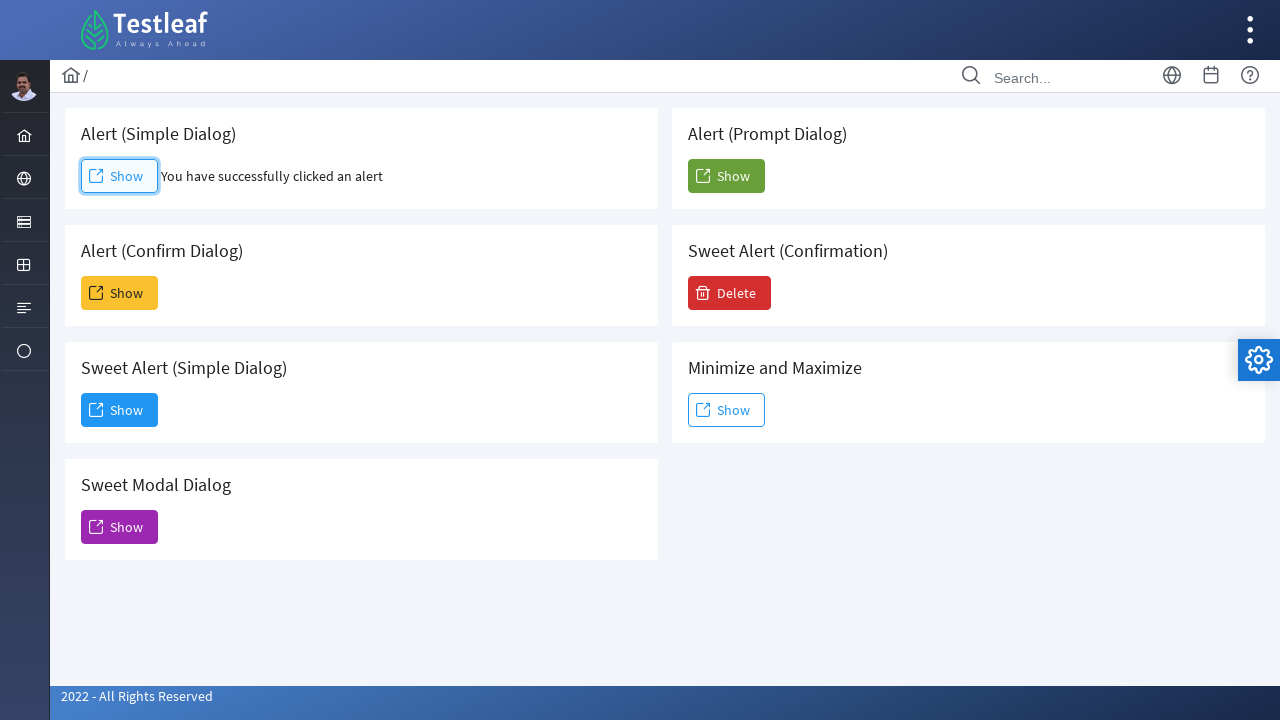

Set up dialog handler to dismiss confirm dialog
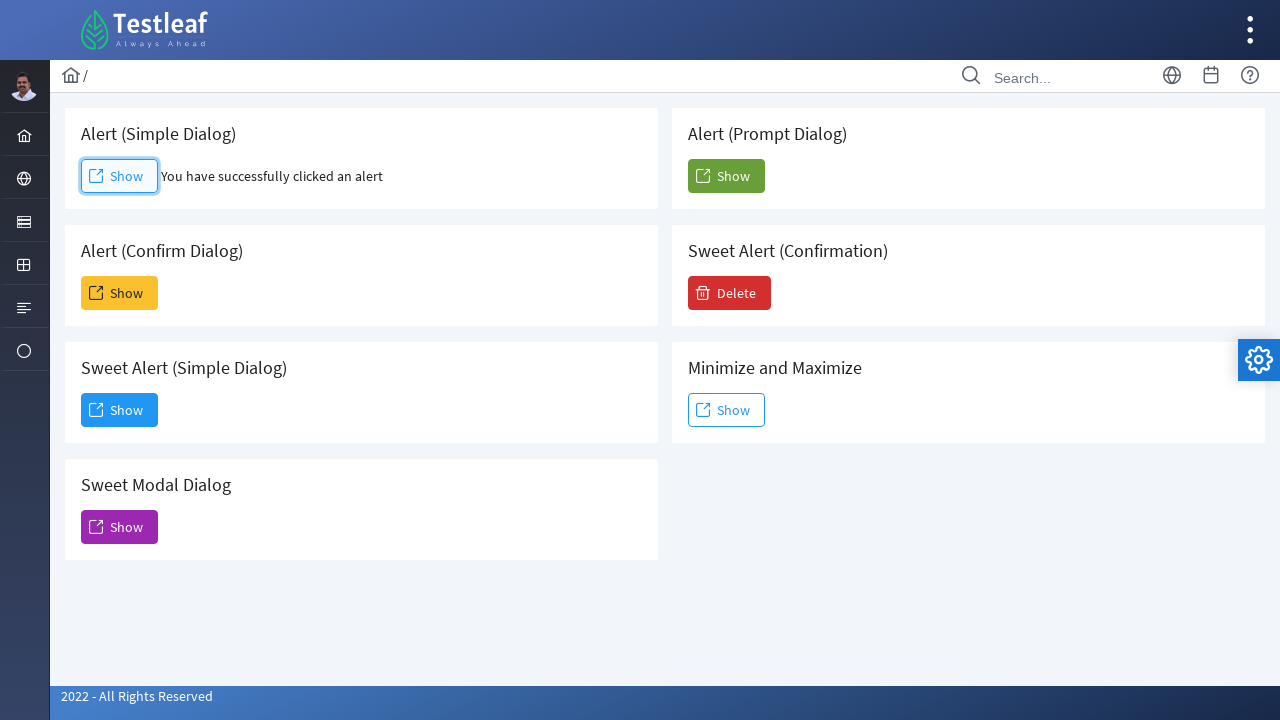

Clicked the confirm dialog button at (120, 293) on #j_idt88\:j_idt93
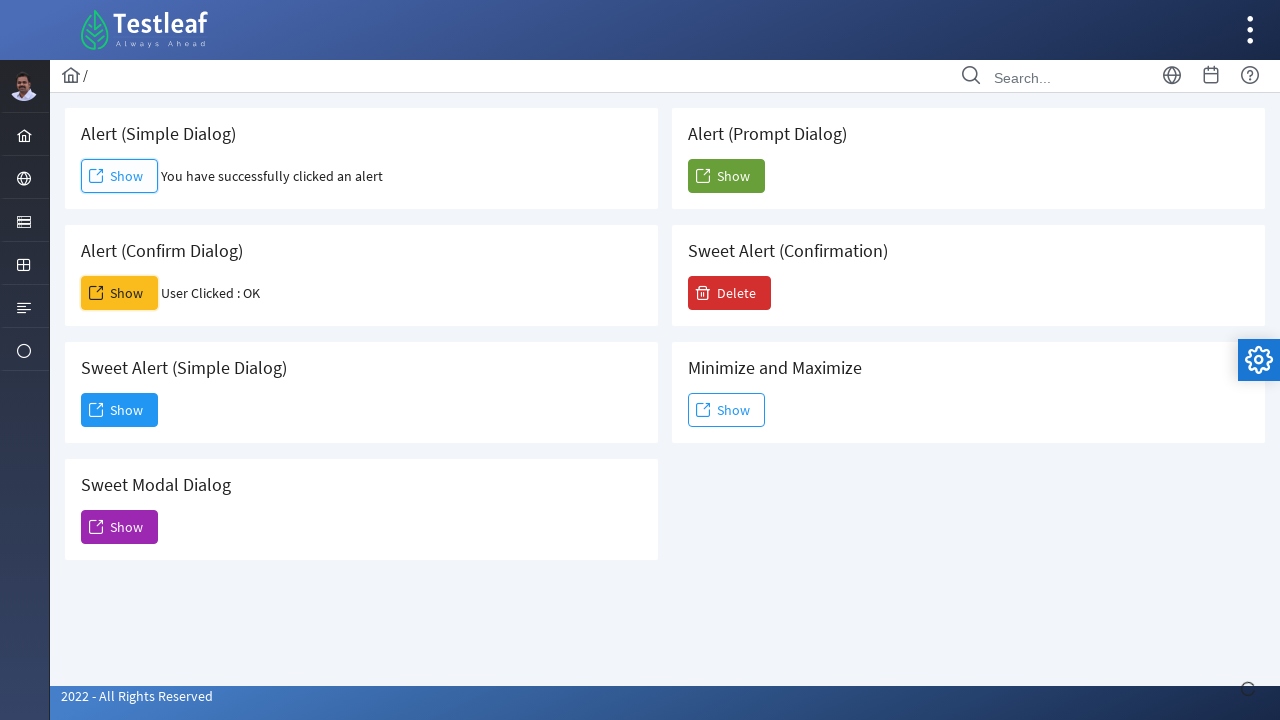

Confirm dialog dismissed
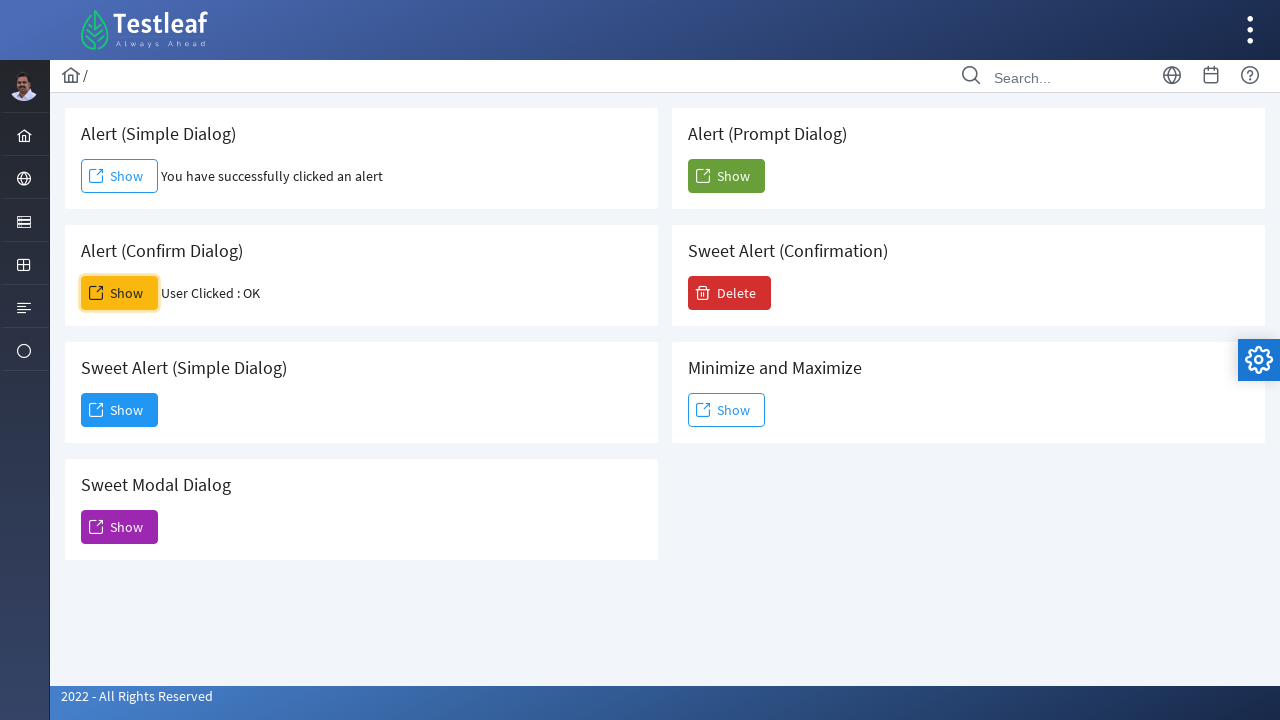

Set up dialog handler to accept prompt with text 'Selenium'
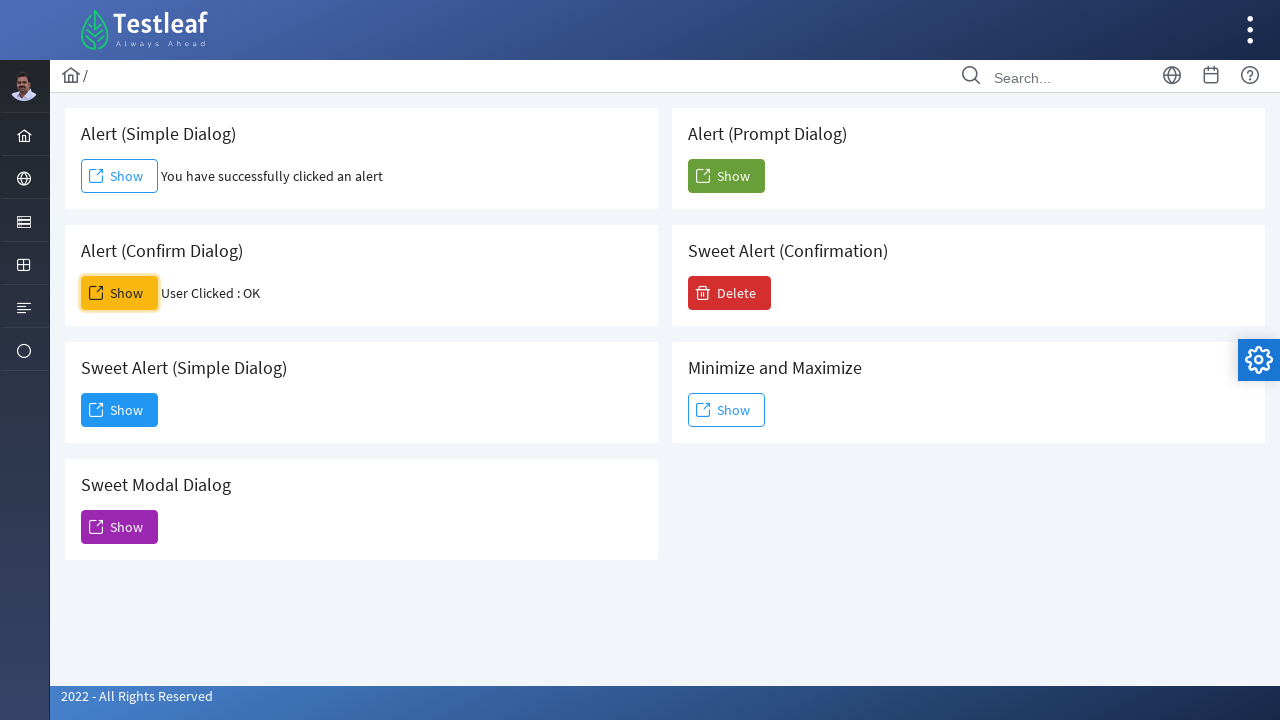

Clicked the prompt button at (726, 176) on xpath=//*[@id='j_idt88:j_idt104']/span[2]
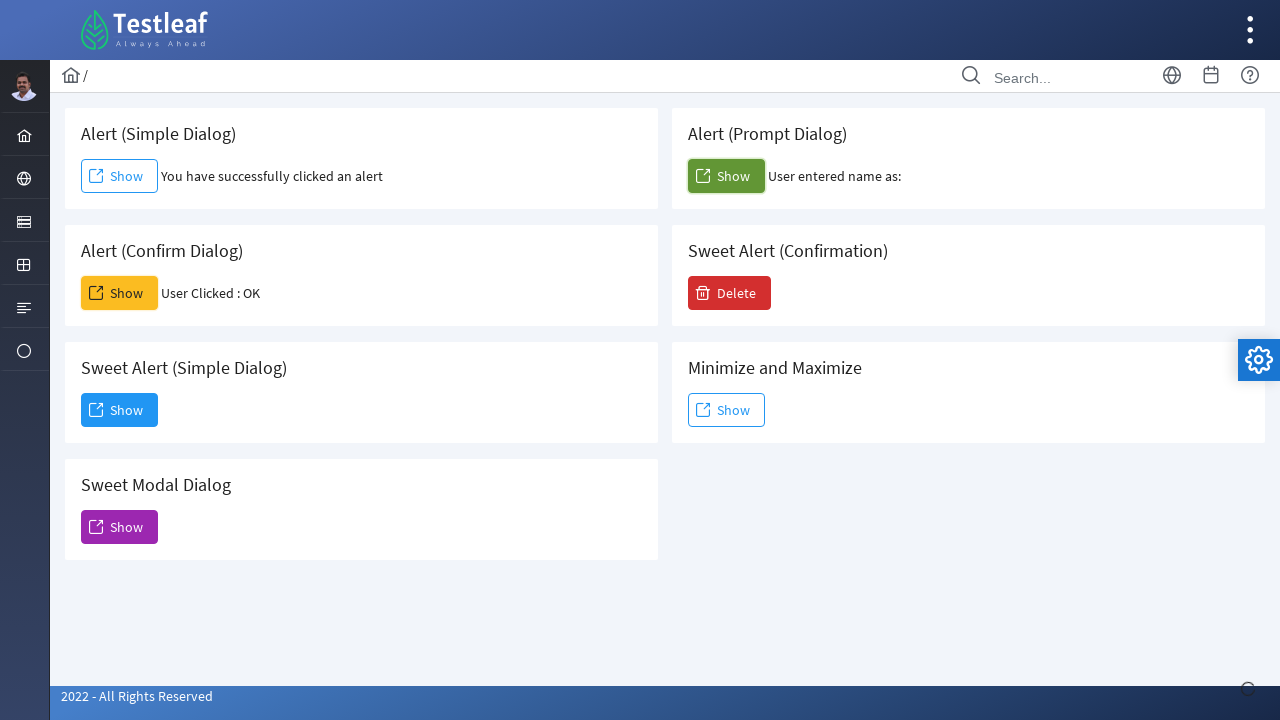

Prompt dialog accepted with text input 'Selenium'
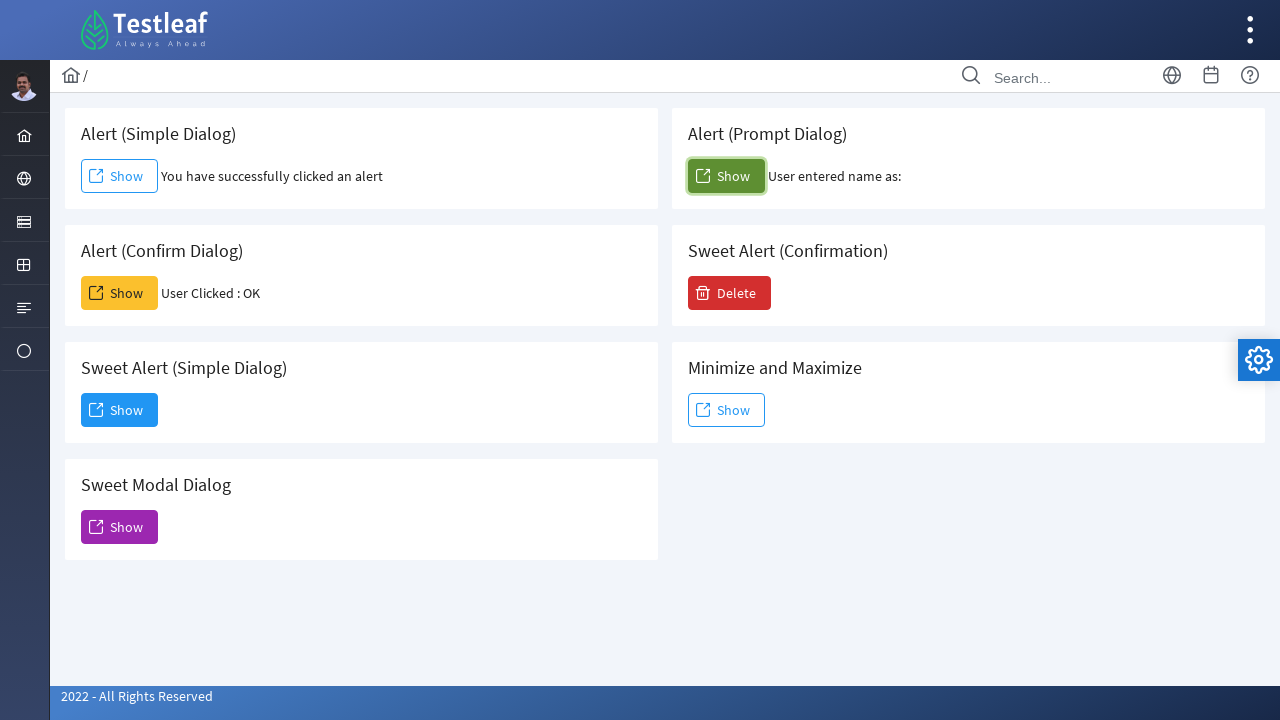

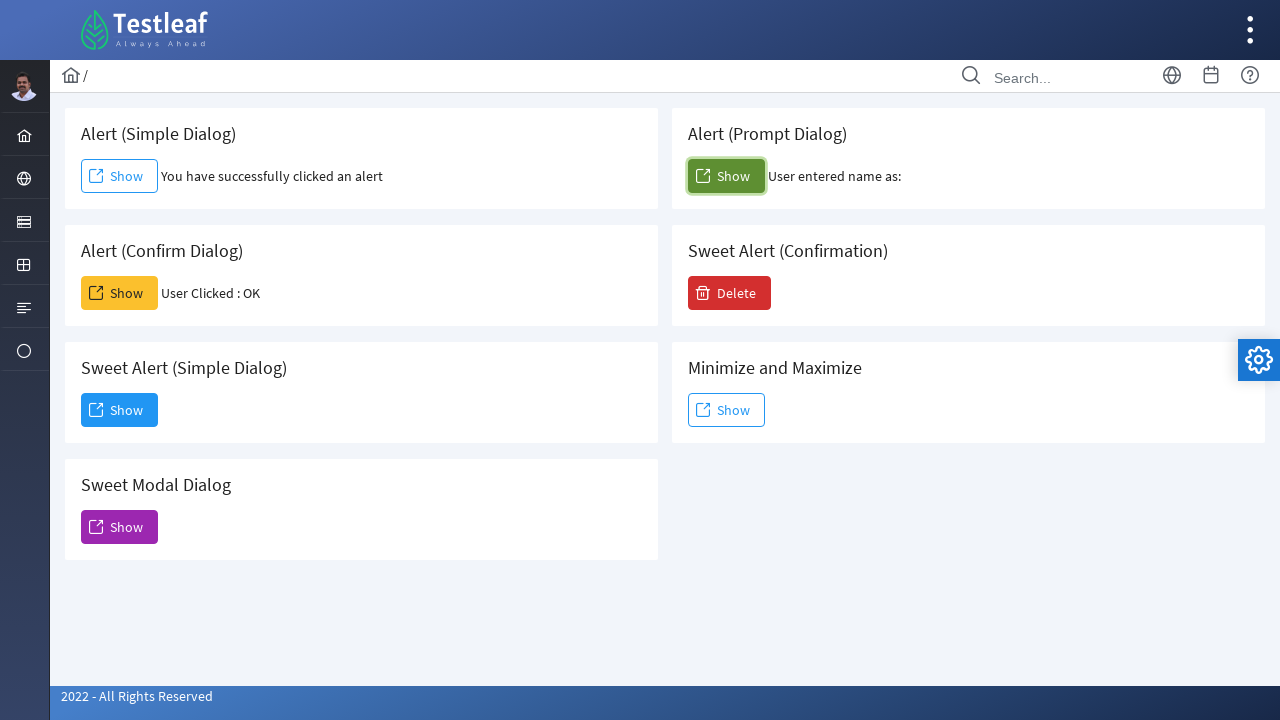